Performs click-and-hold on source element, moves to target element, then releases the mouse button

Starting URL: https://crossbrowsertesting.github.io/drag-and-drop

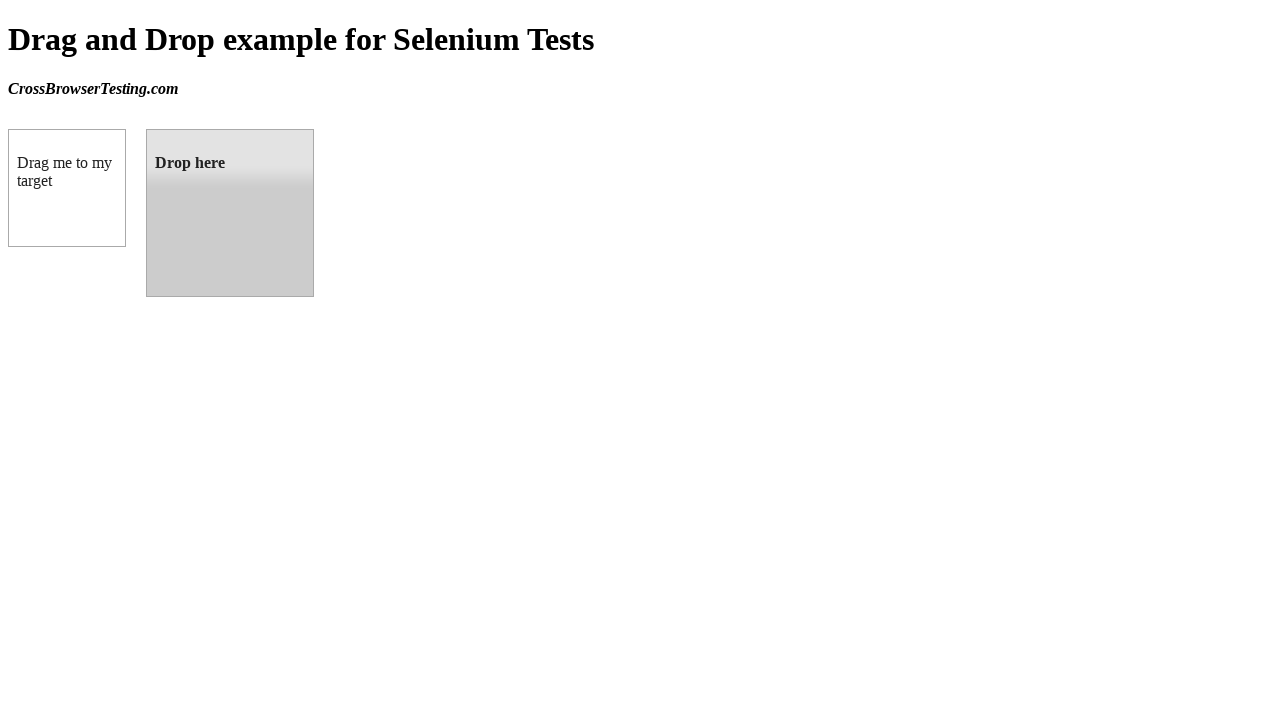

Located draggable source element
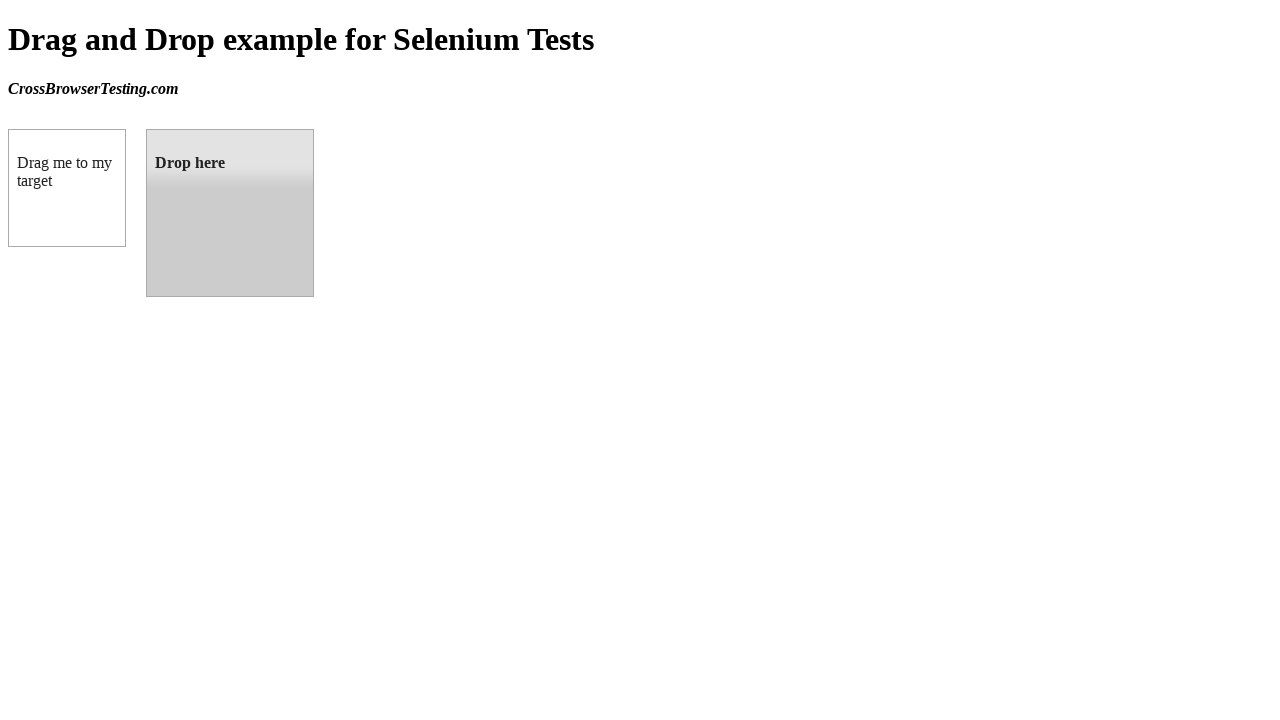

Located droppable target element
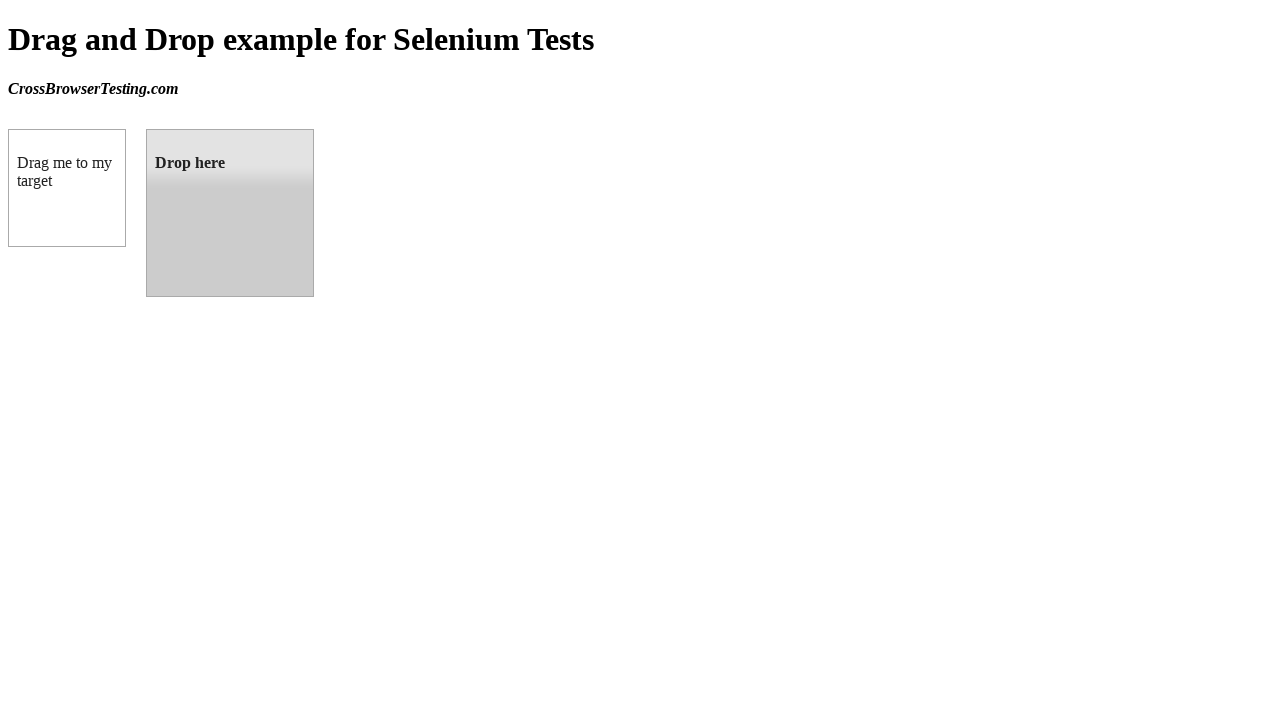

Retrieved bounding box of source element
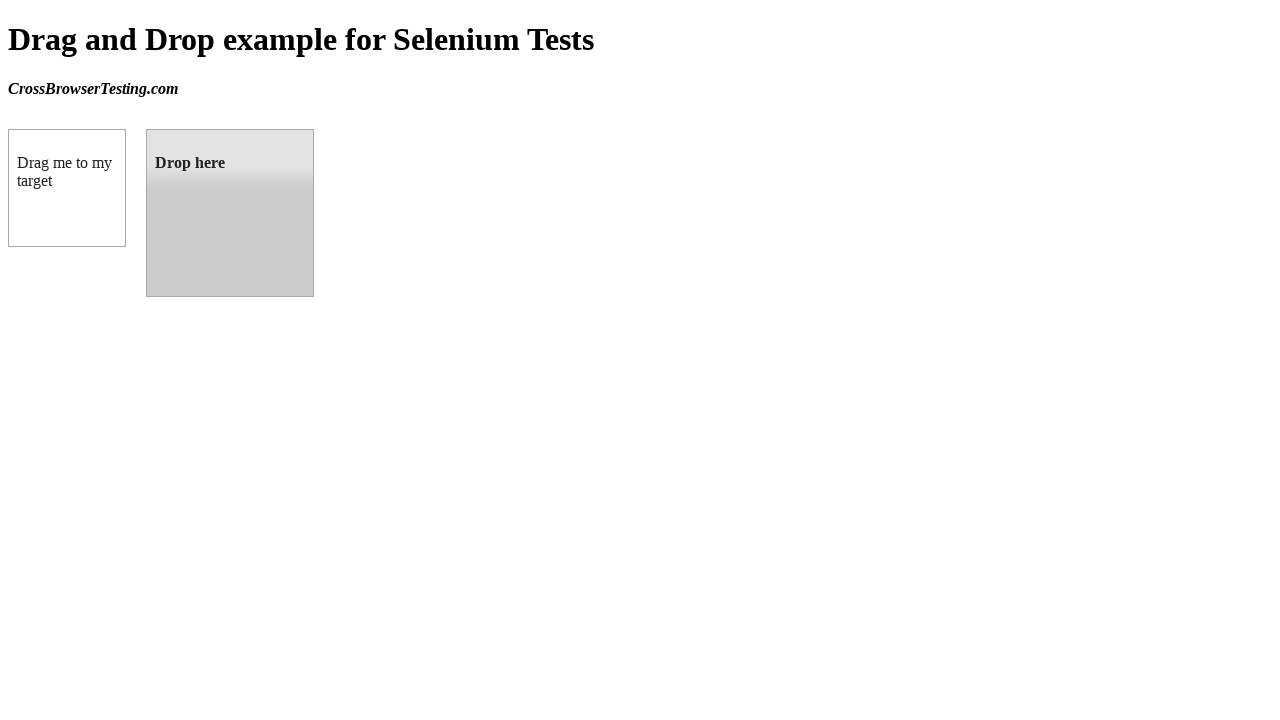

Retrieved bounding box of target element
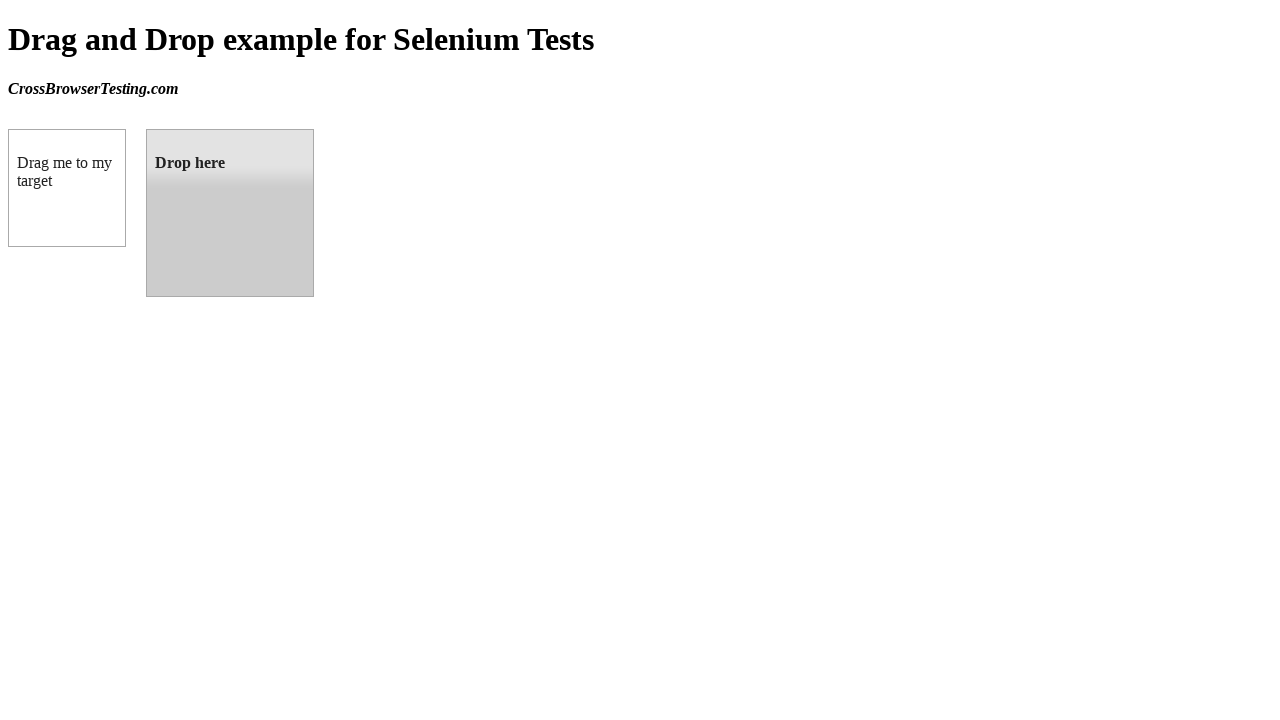

Moved mouse to center of source element at (67, 188)
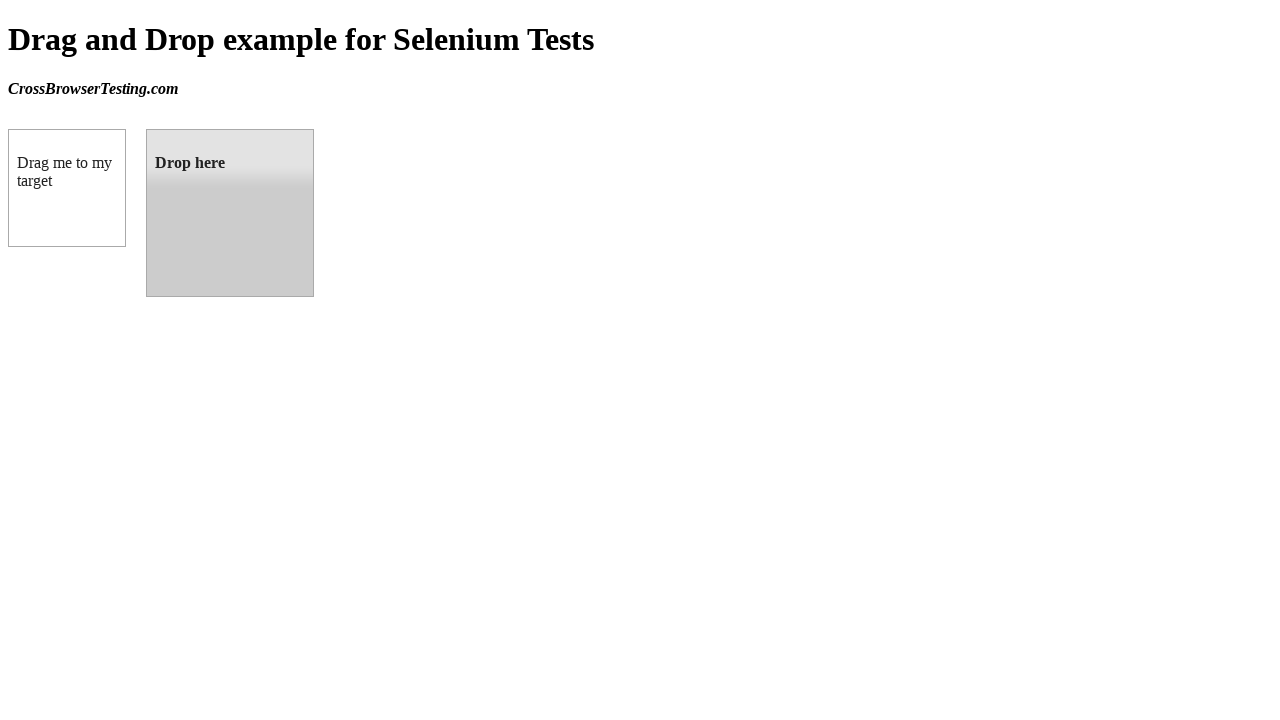

Pressed mouse button down on source element at (67, 188)
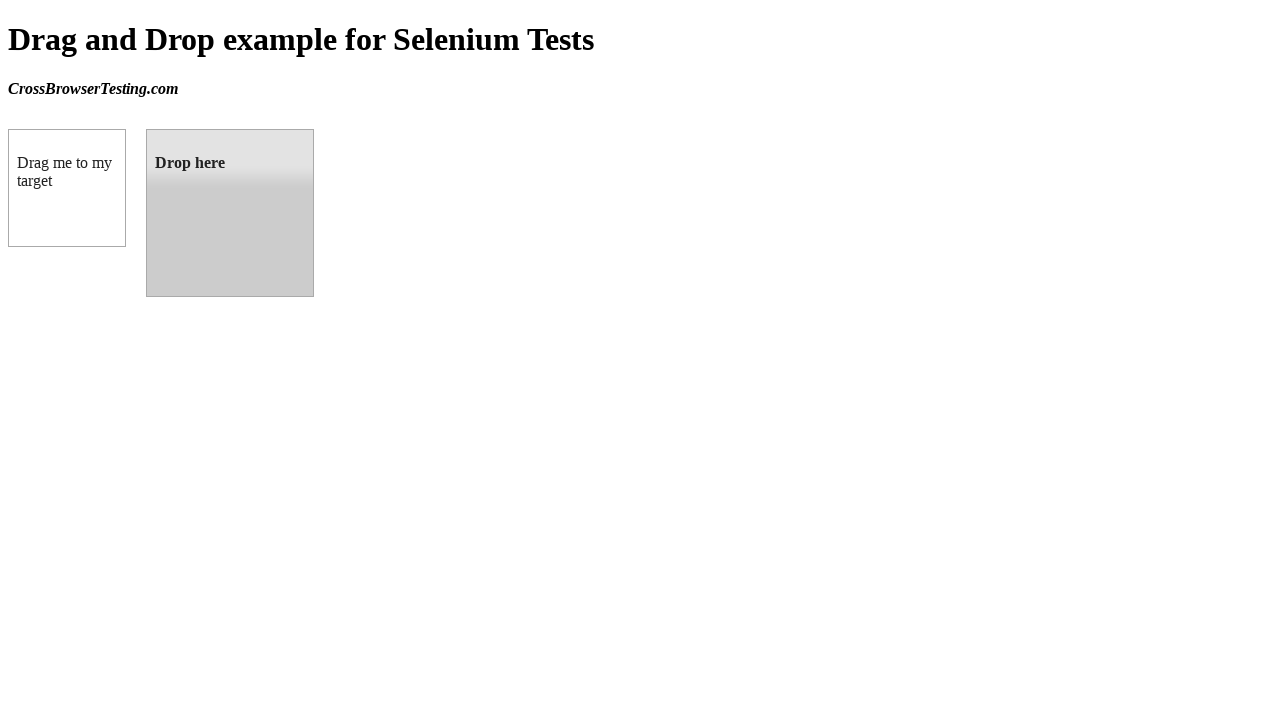

Dragged mouse to center of target element at (230, 213)
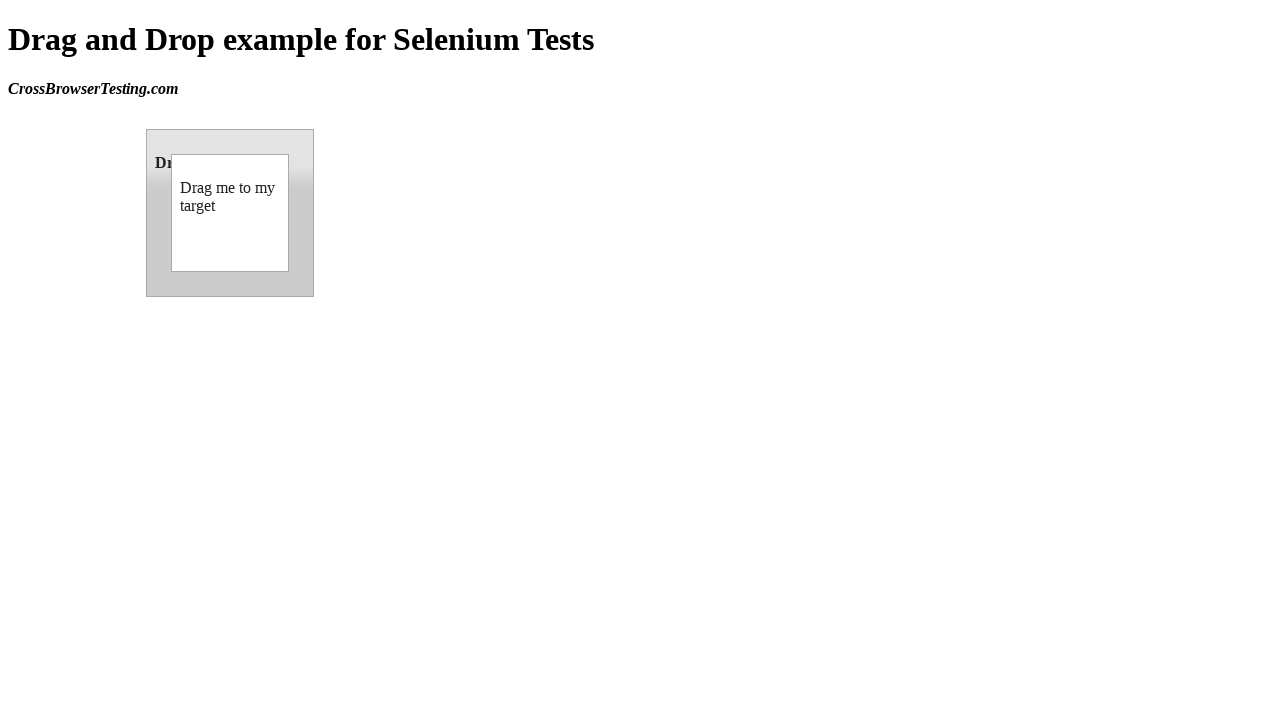

Released mouse button on target element to complete drag-and-drop at (230, 213)
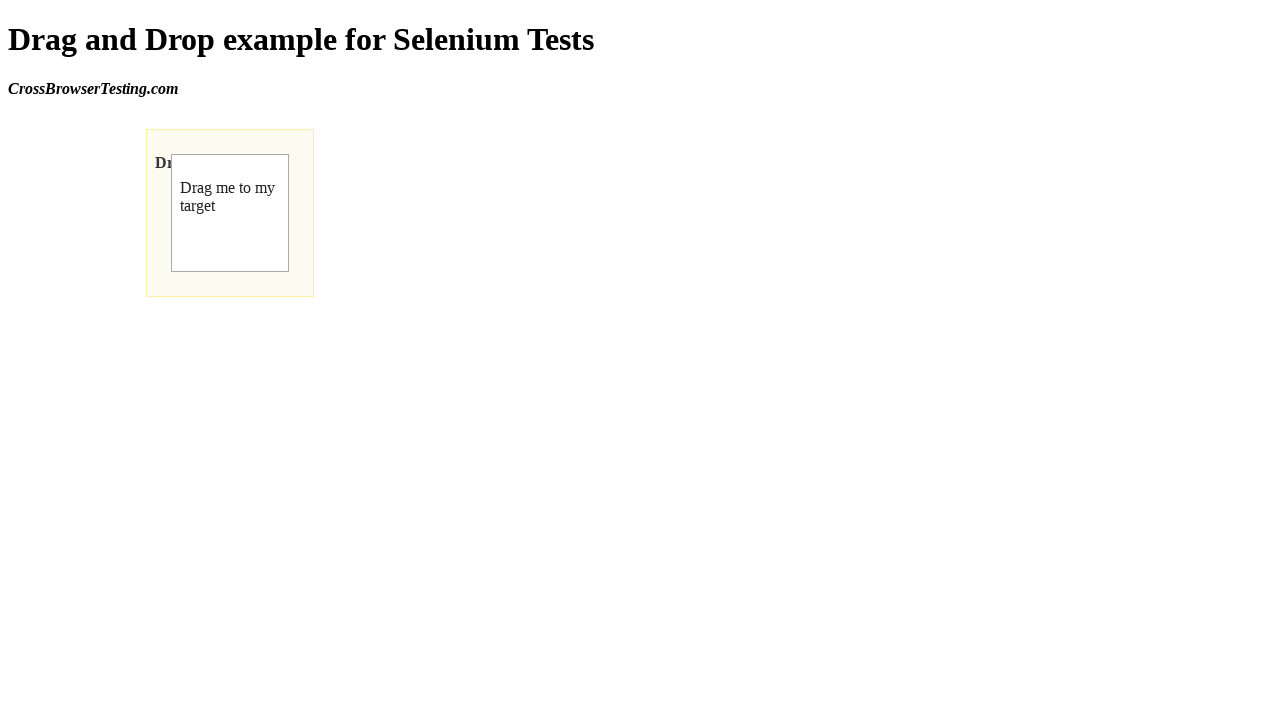

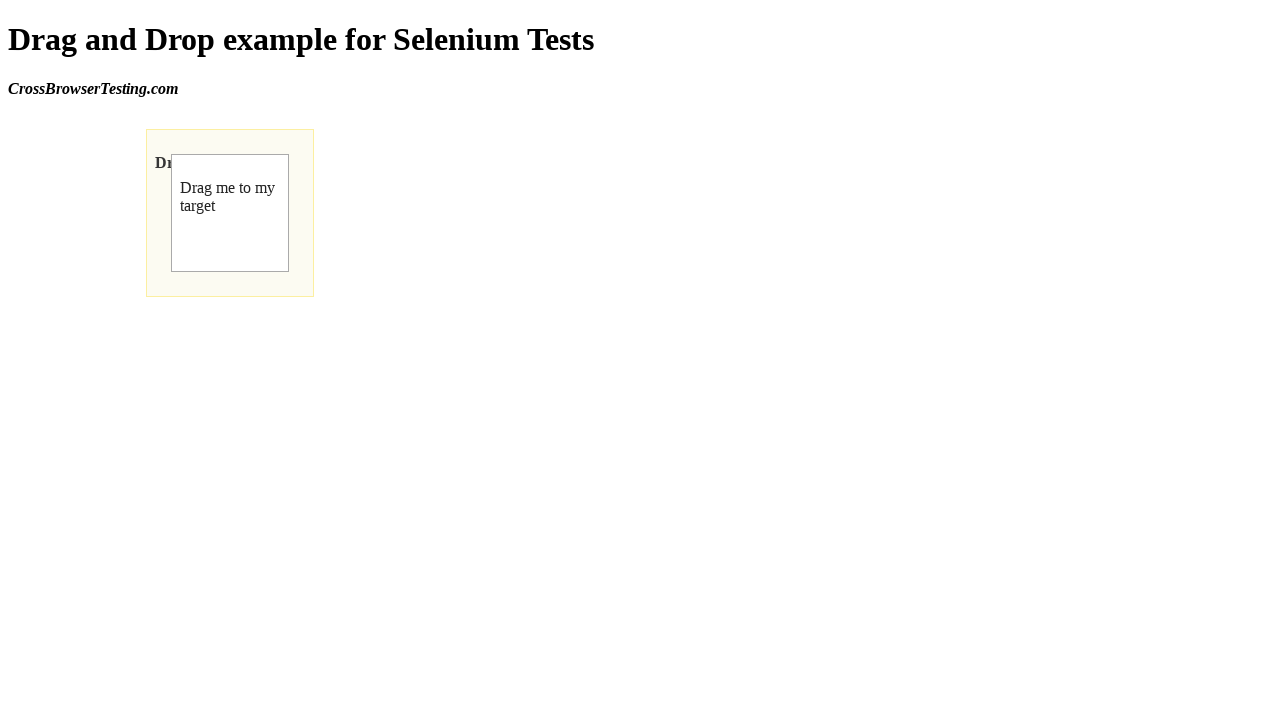